Tests form interaction by extracting a value from an image attribute, performing a mathematical calculation, filling in the answer, selecting checkbox and radio button options, and submitting the form.

Starting URL: http://suninjuly.github.io/get_attribute.html

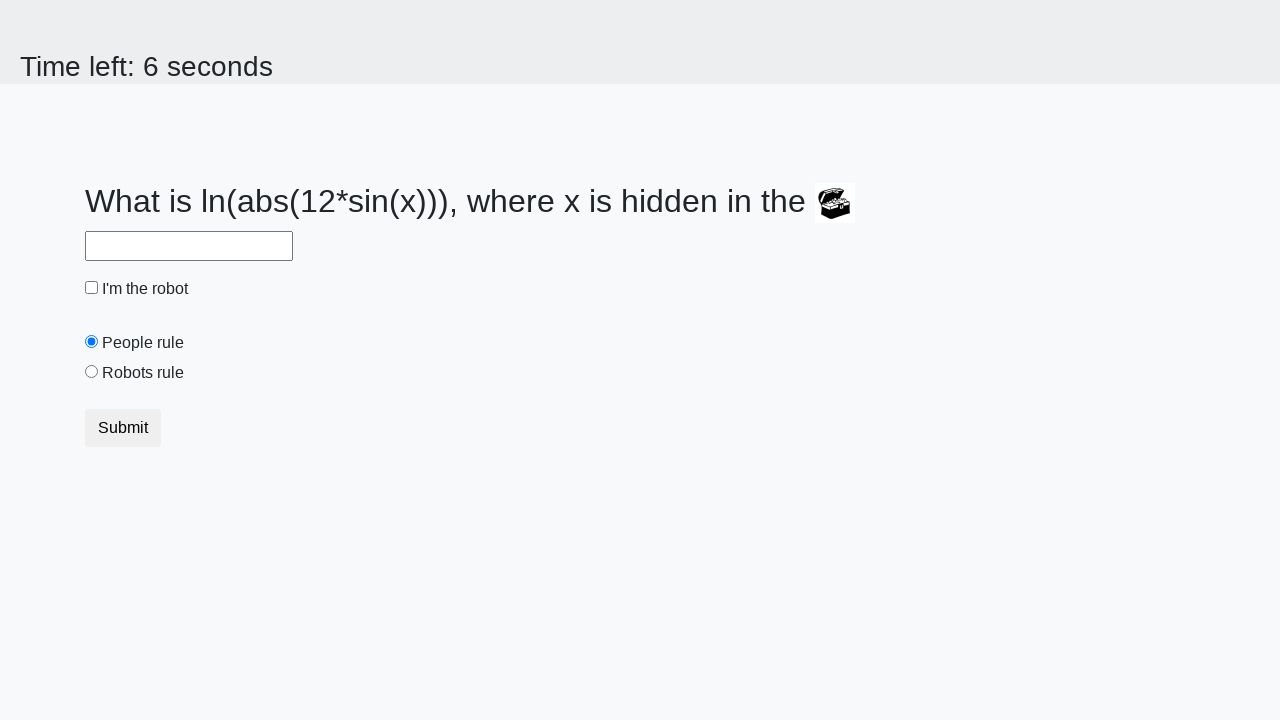

Located image element on the page
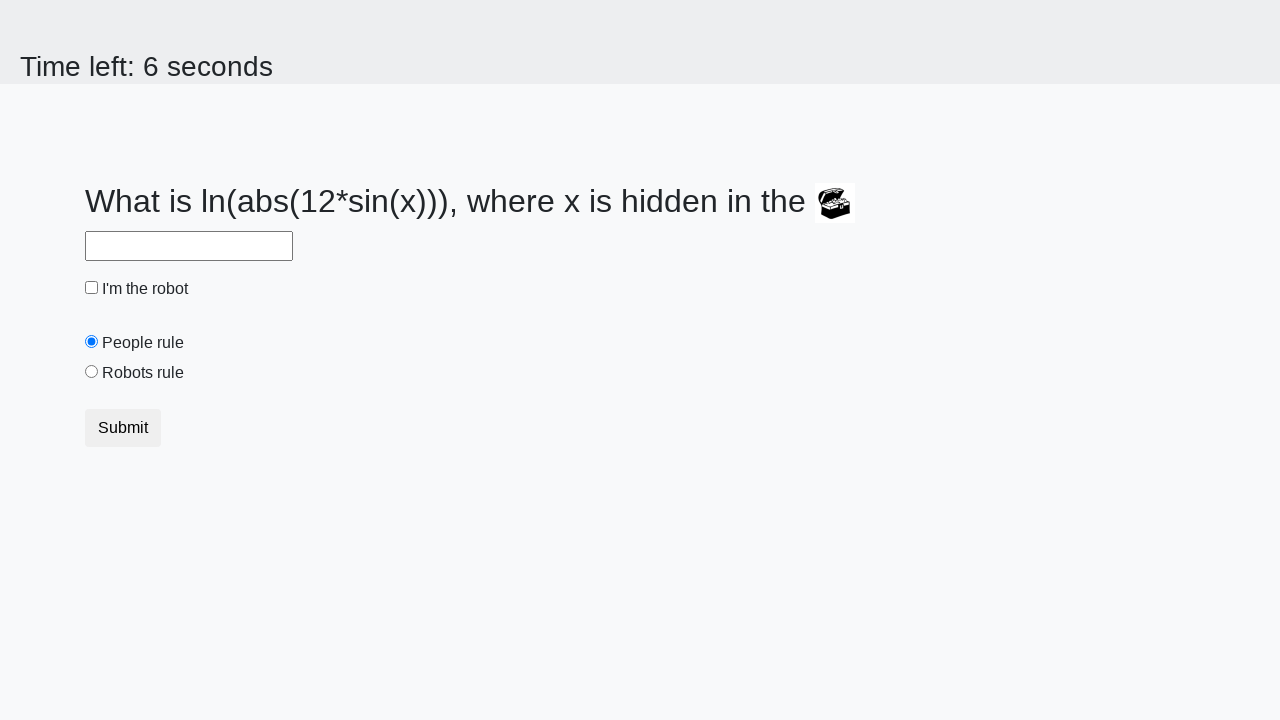

Extracted valuex attribute from image: 158
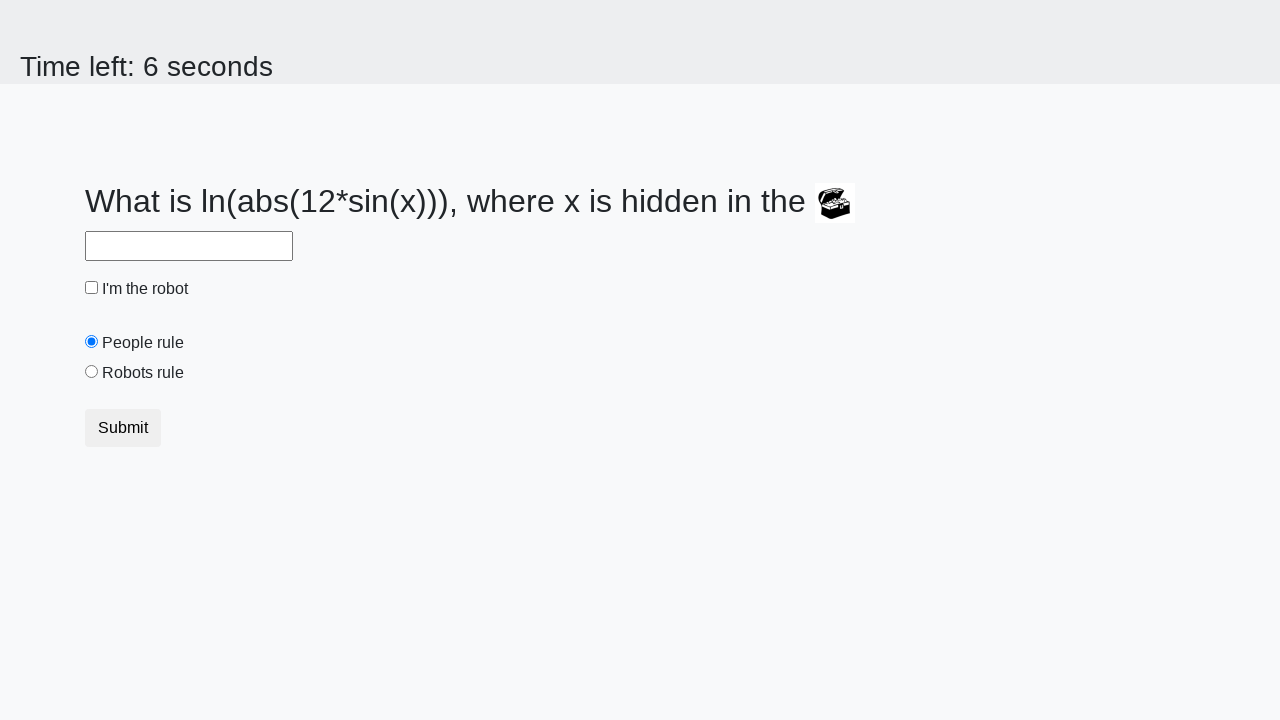

Calculated mathematical answer: 2.2565295479676357
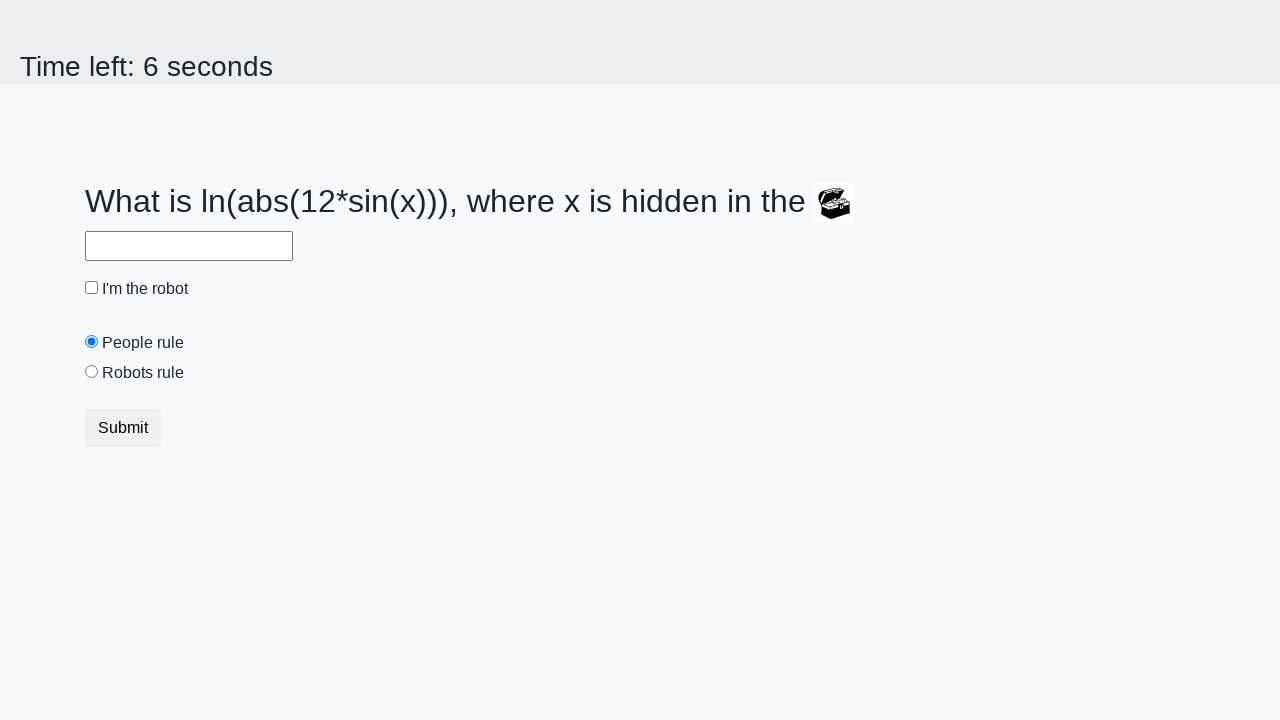

Filled answer field with calculated value: 2.2565295479676357 on #answer
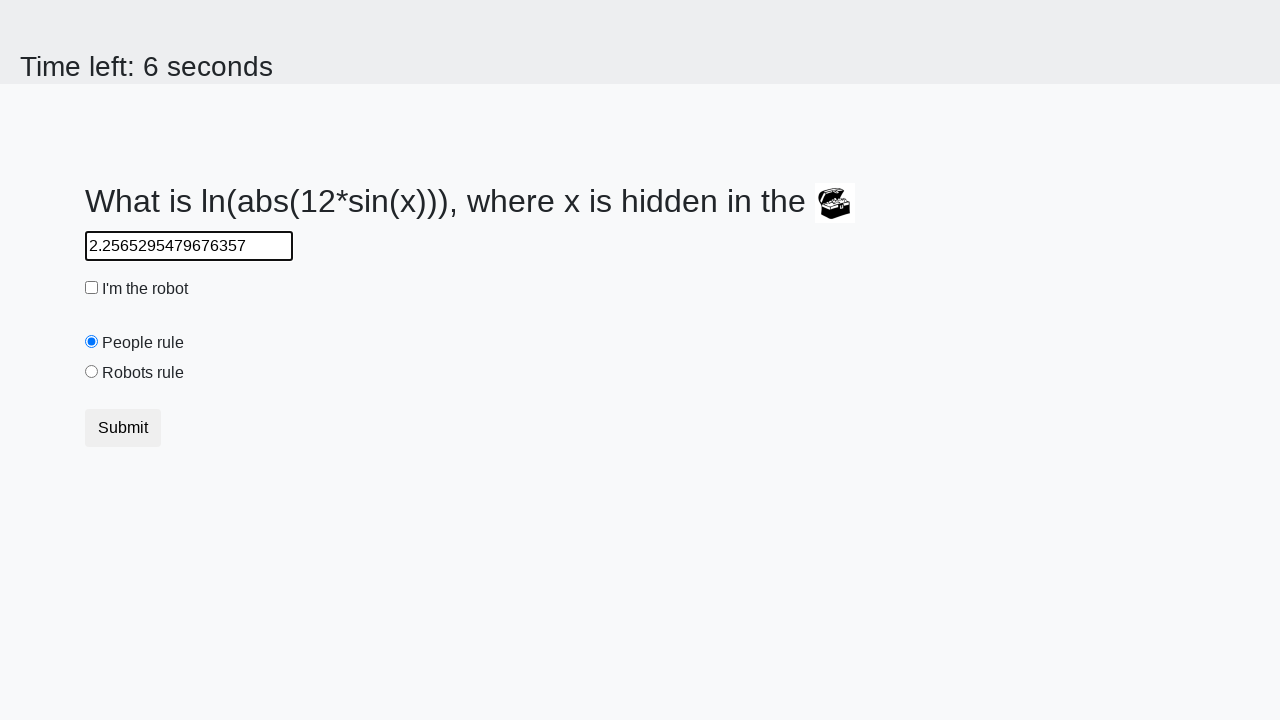

Clicked robot checkbox at (92, 288) on #robotCheckbox
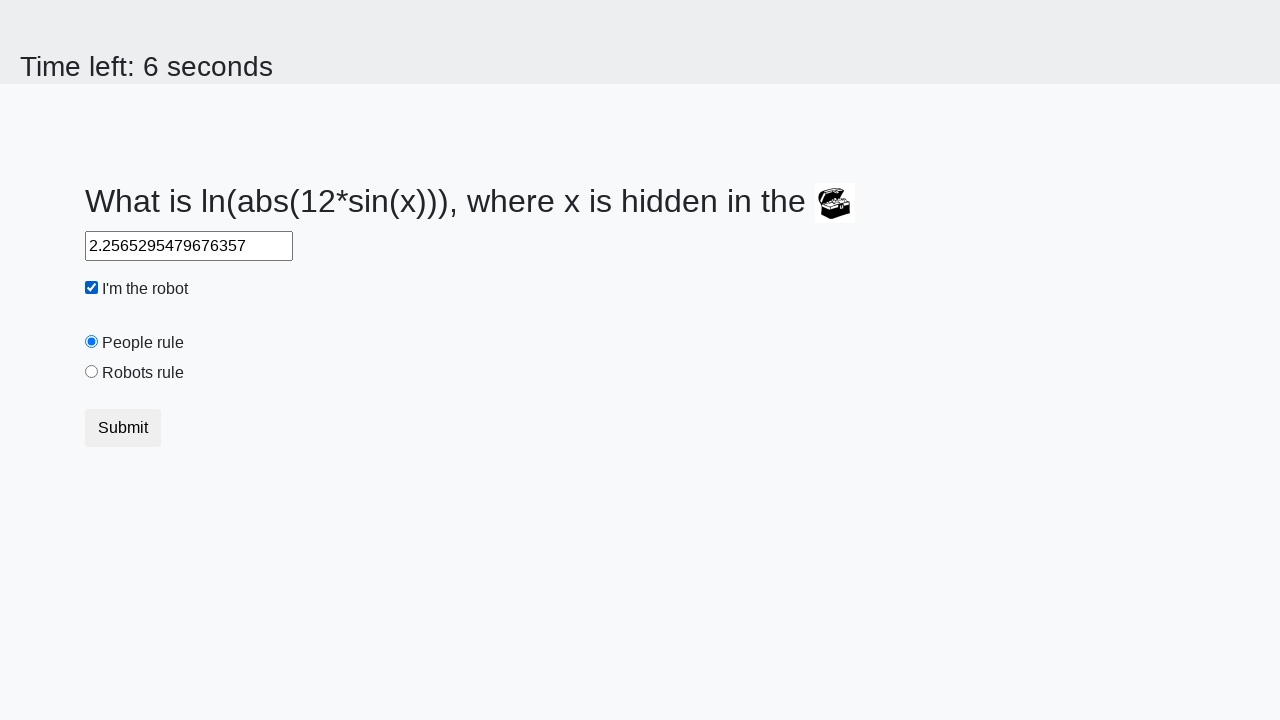

Clicked robots rule radio button at (92, 372) on #robotsRule
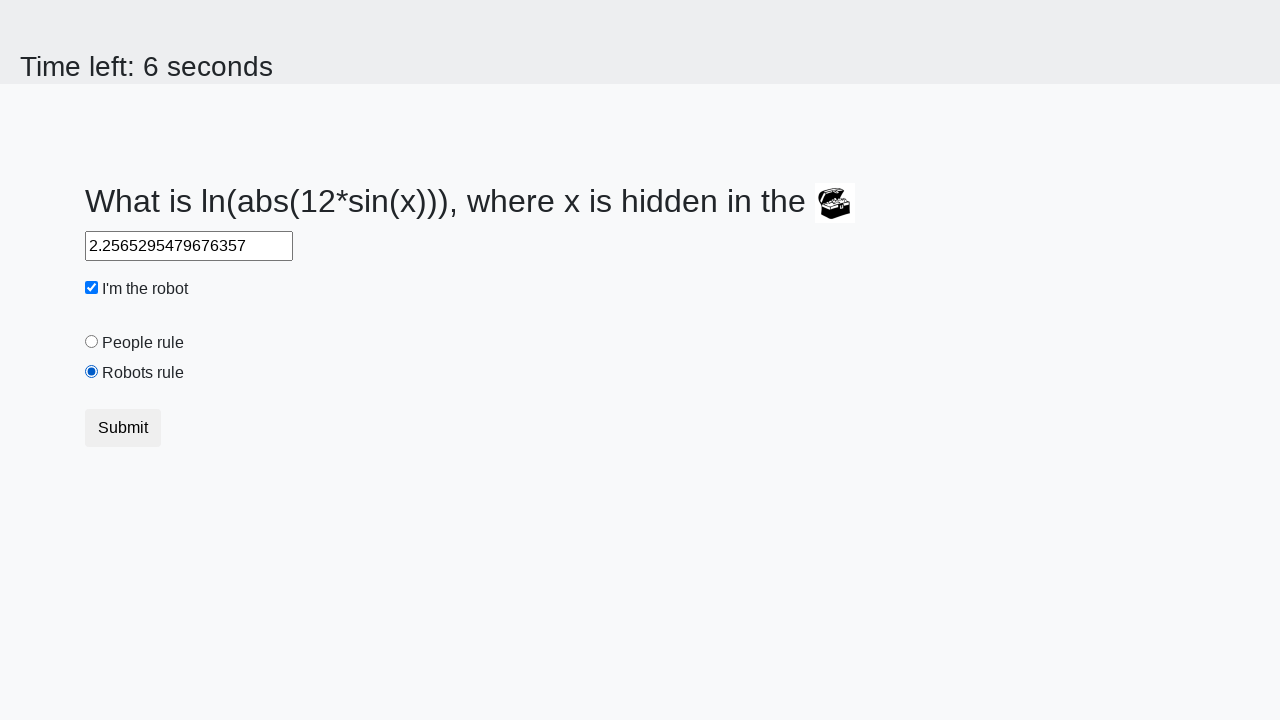

Clicked submit button to submit the form at (123, 428) on .btn
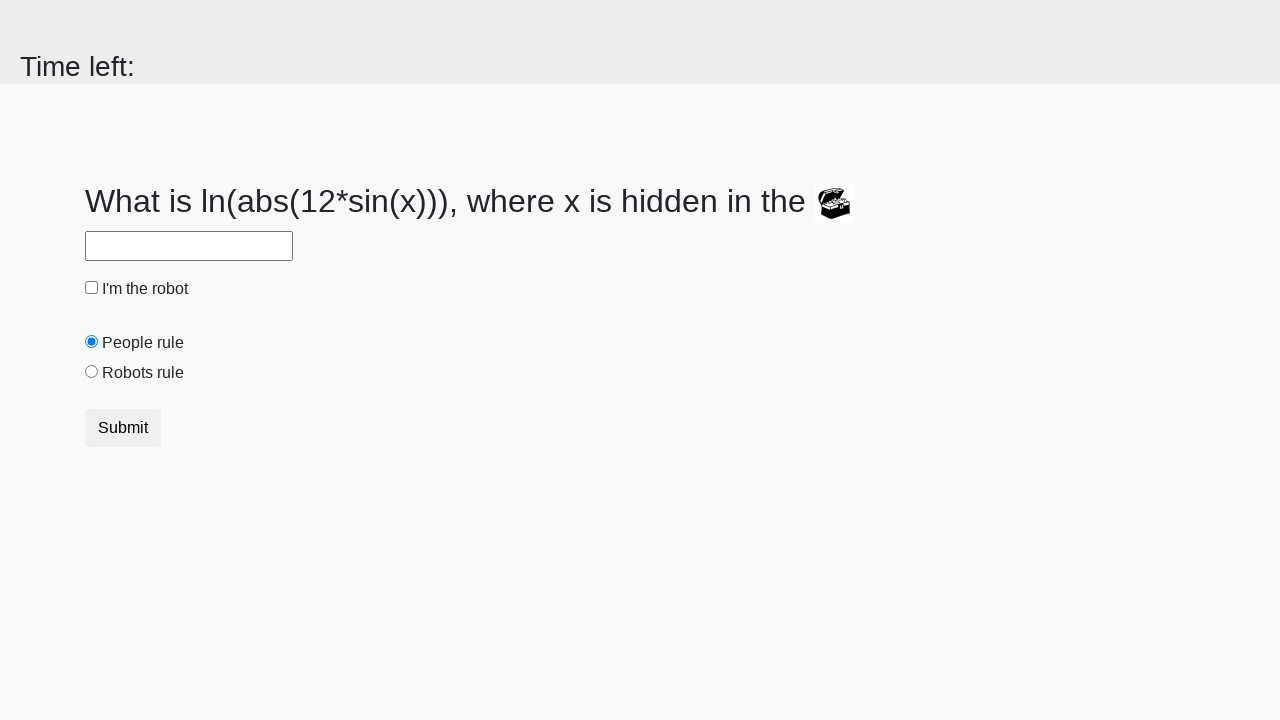

Waited 1 second for form processing
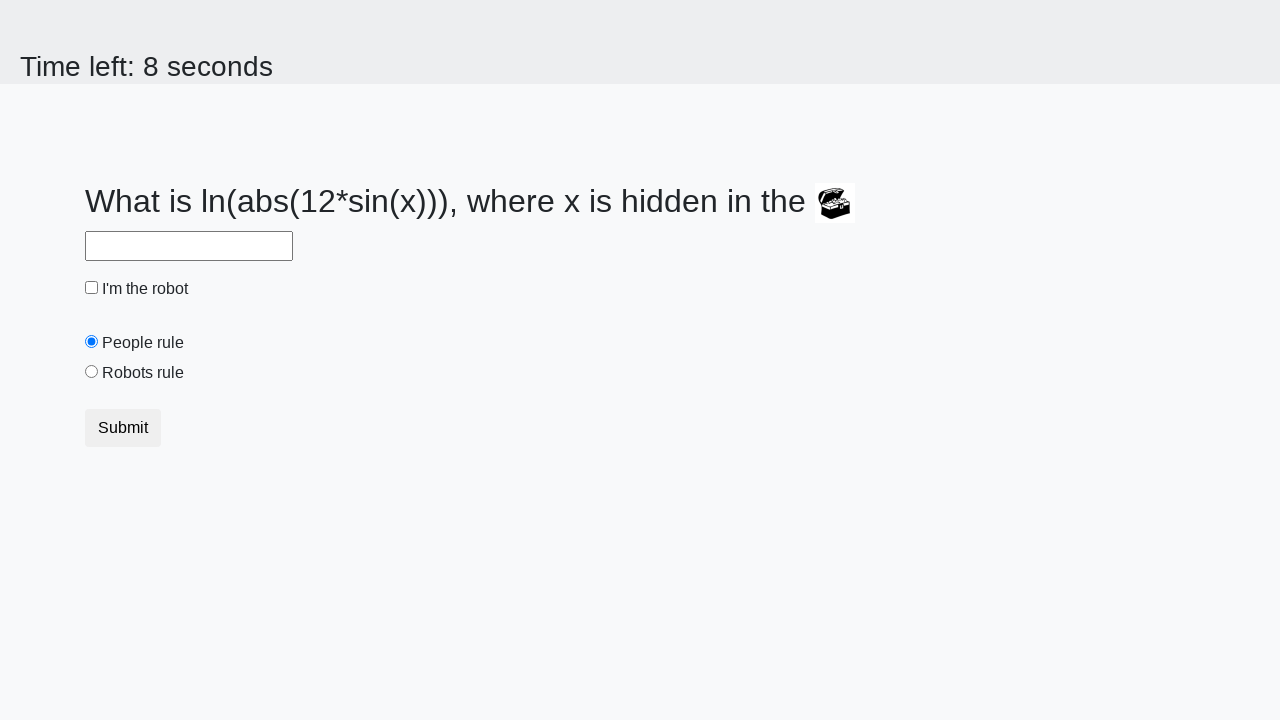

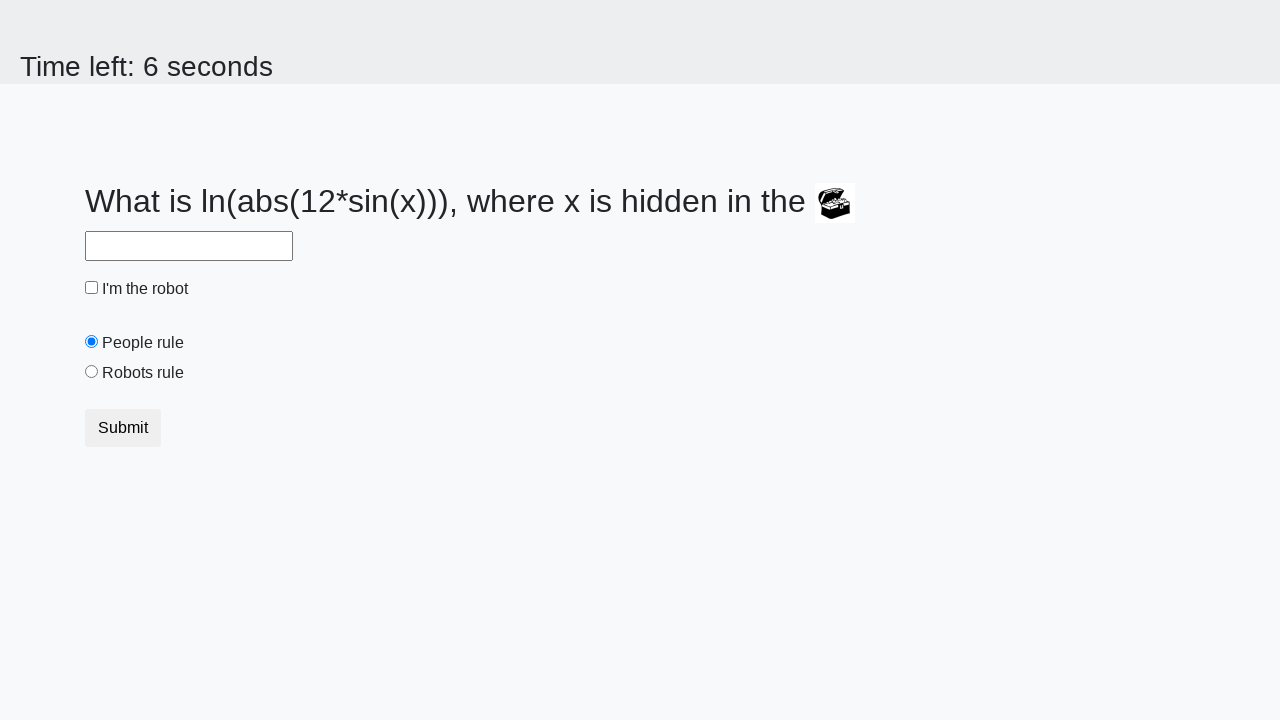